Navigates to a Guru99 tutorial page about taking screenshots in Selenium and maximizes the browser window

Starting URL: https://www.guru99.com/take-screenshot-selenium-webdriver.html

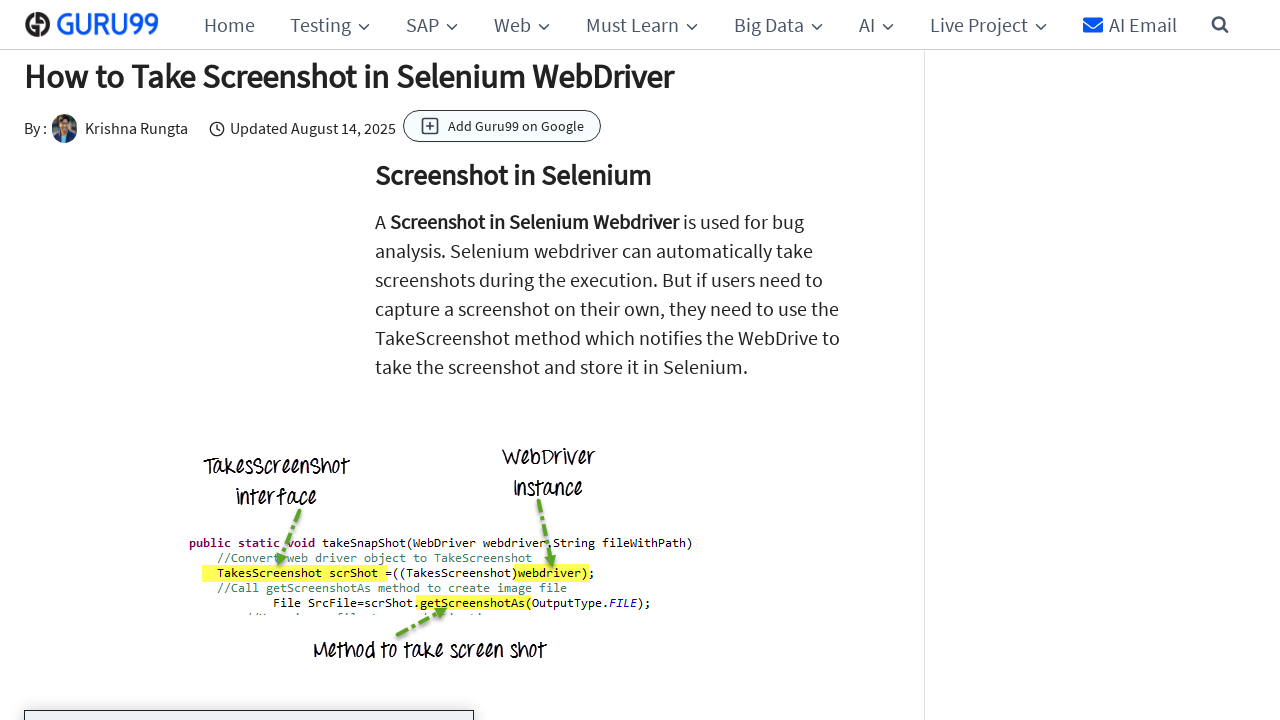

Navigated to Guru99 screenshot tutorial page
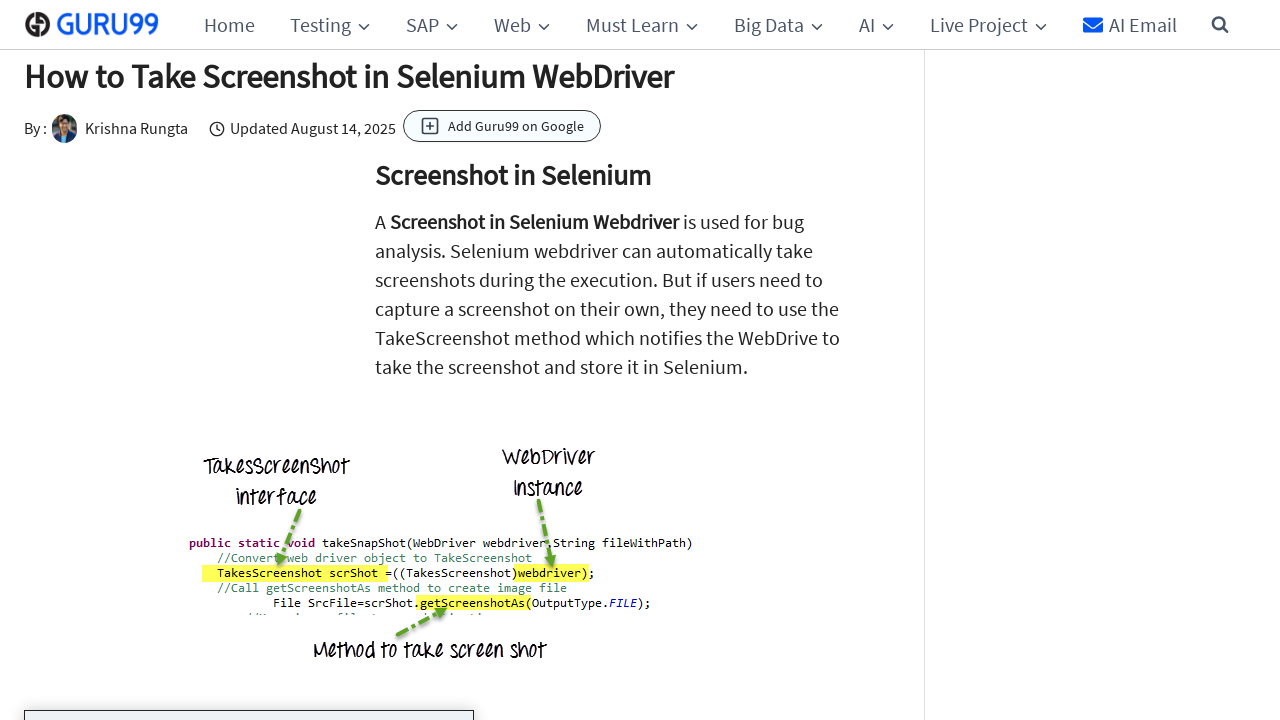

Set browser viewport to 1920x1080 (maximized)
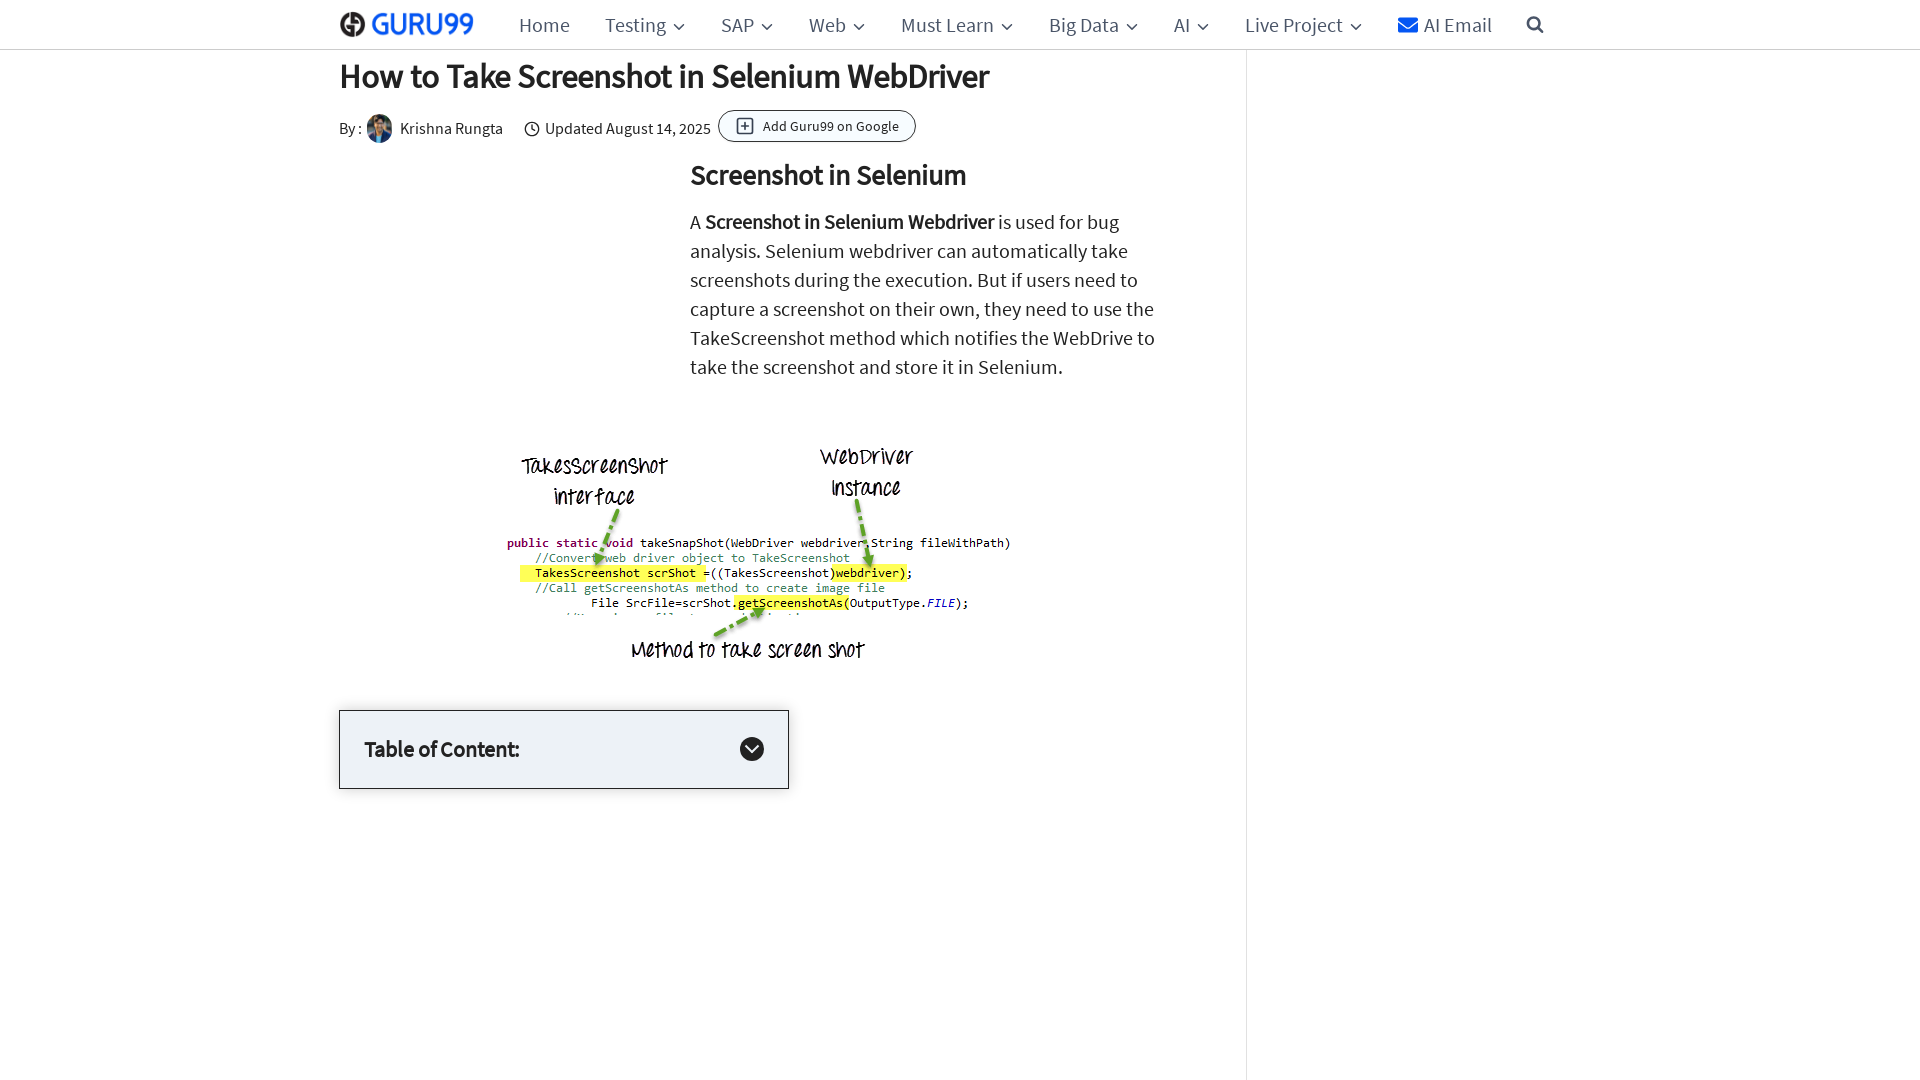

Page fully loaded - DOM content ready
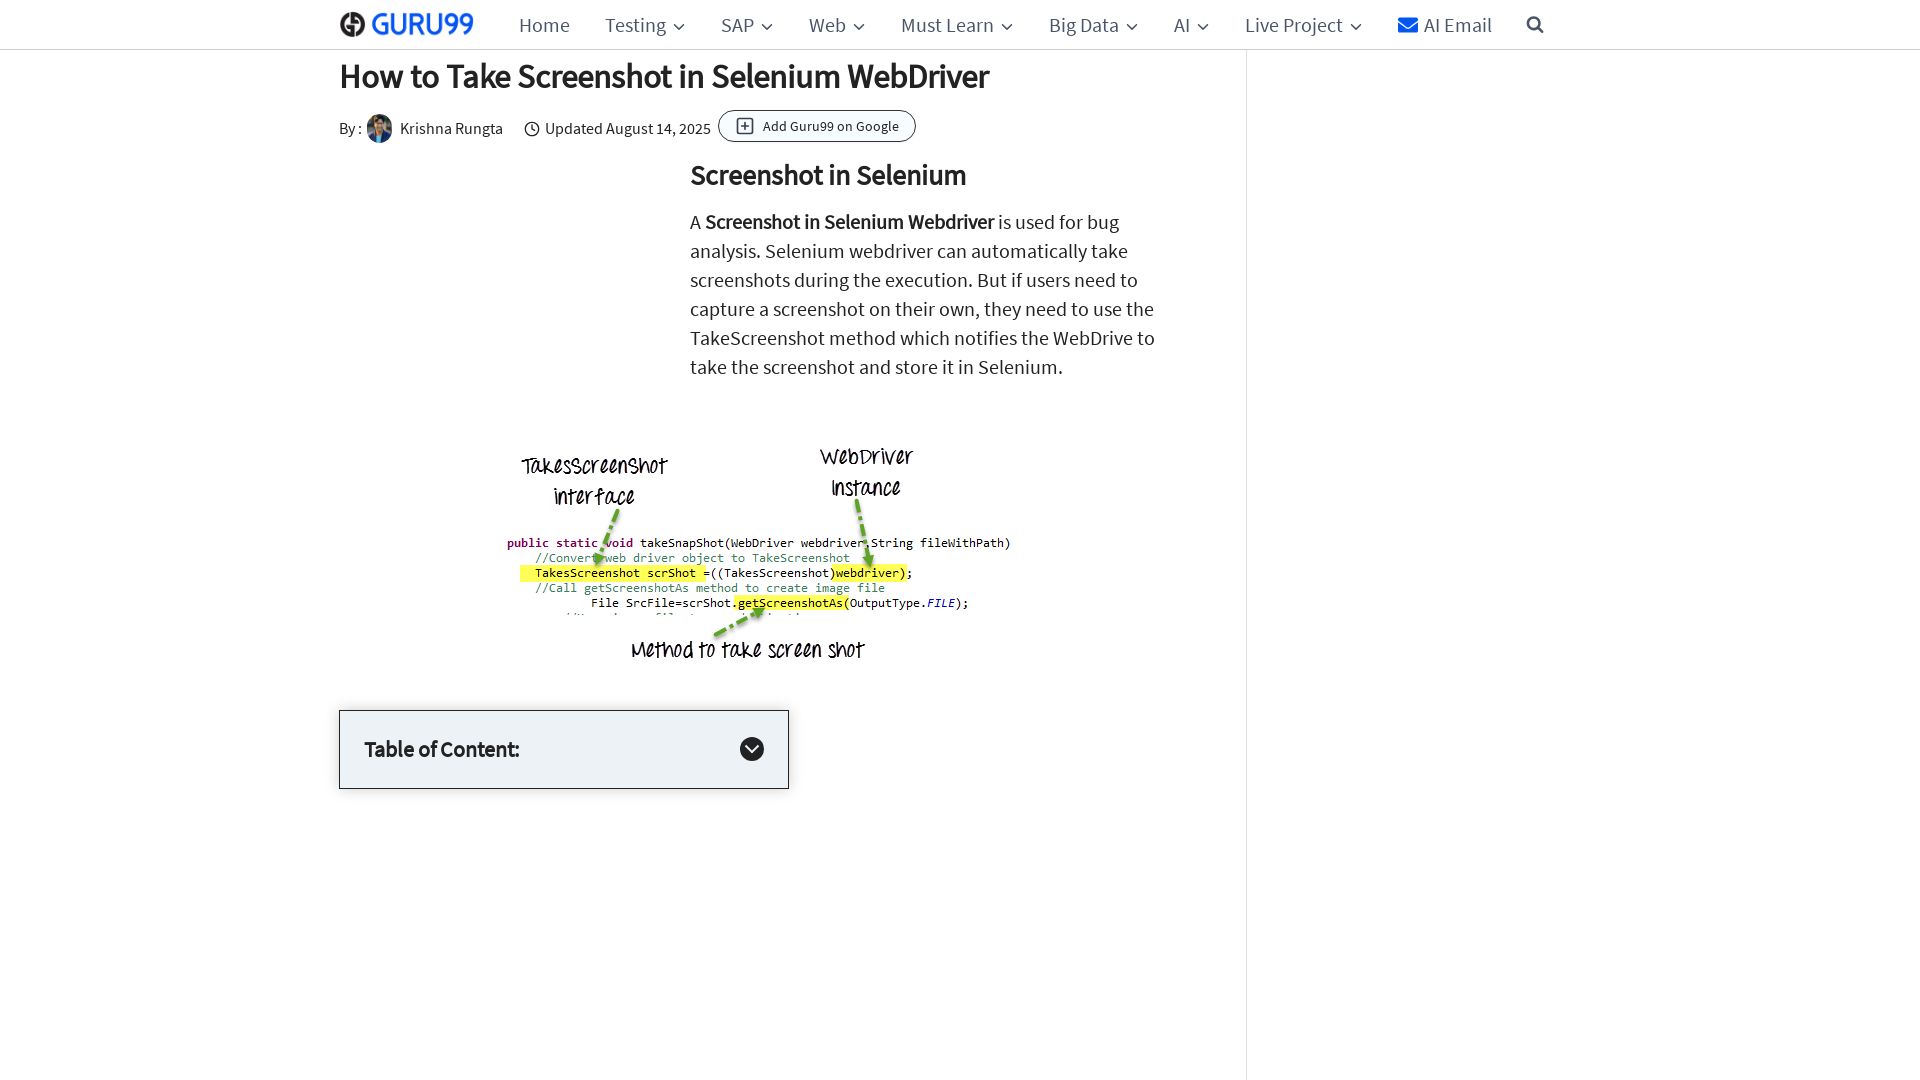

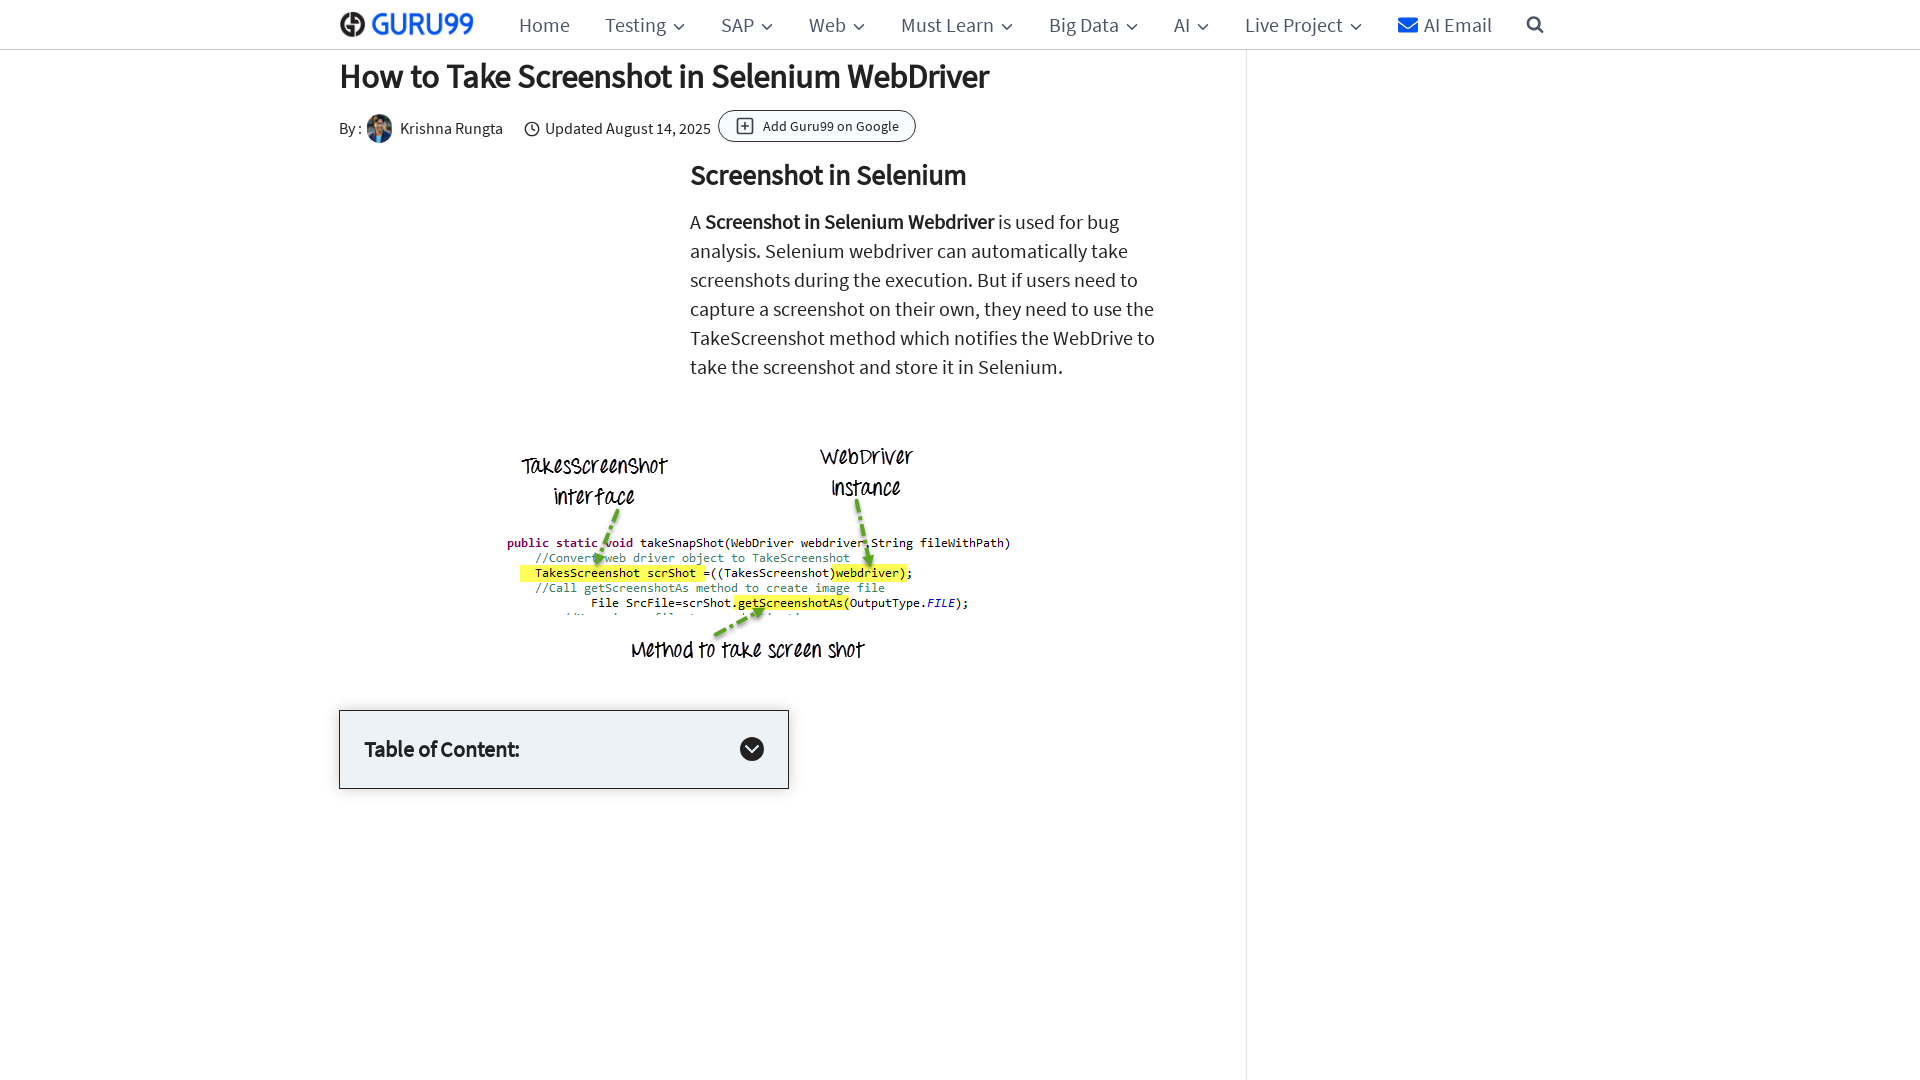